Tests checkbox functionality by verifying initial states and toggling both checkboxes, confirming state changes after clicking

Starting URL: https://the-internet.herokuapp.com/checkboxes

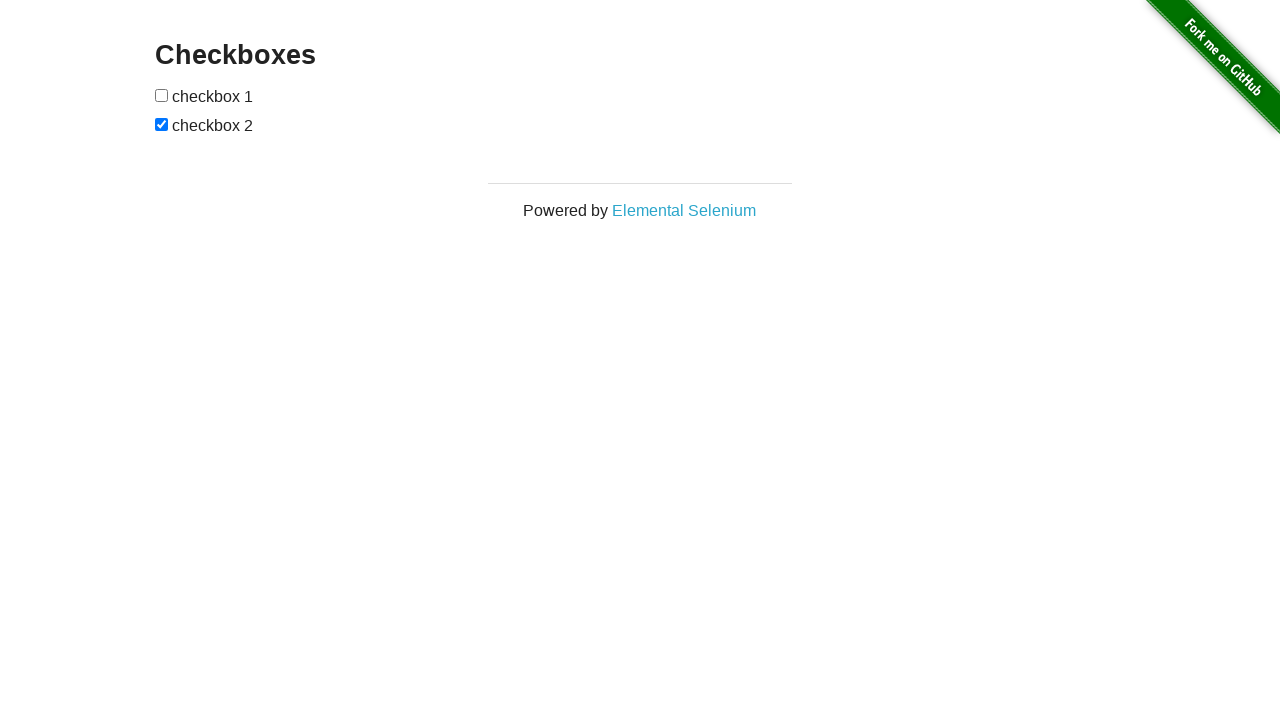

Located first checkbox element
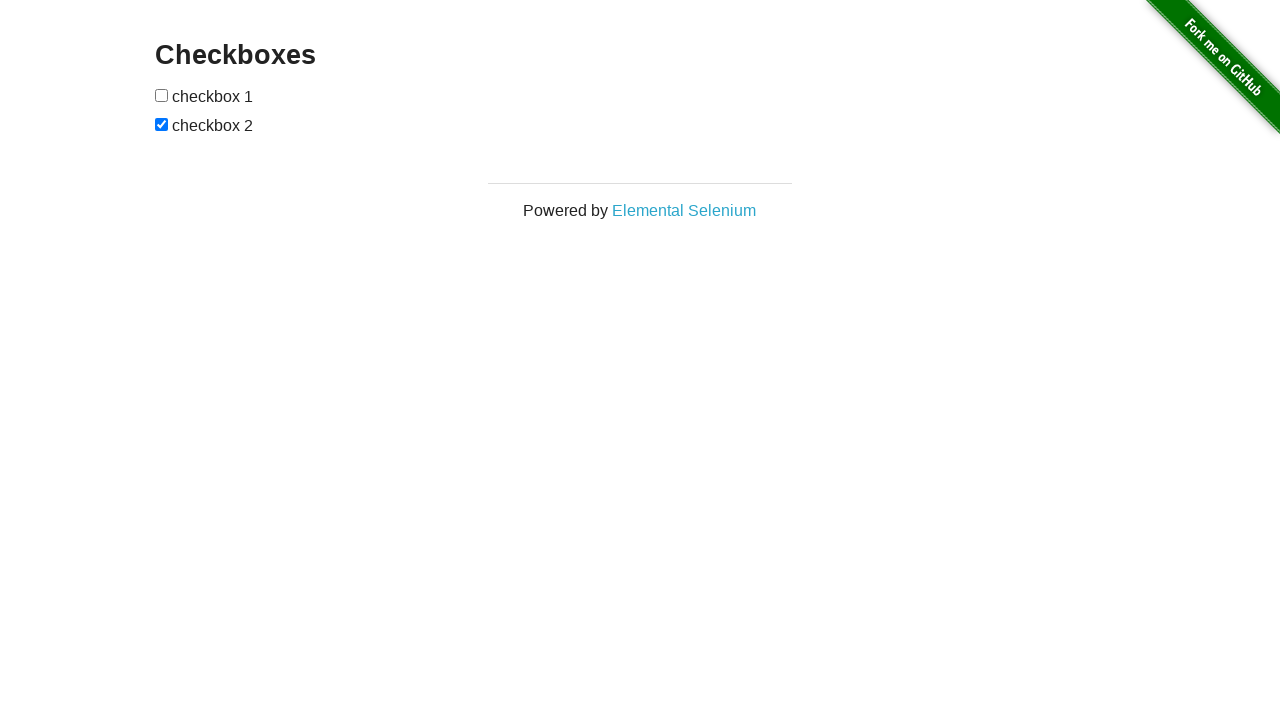

Verified first checkbox is initially unchecked
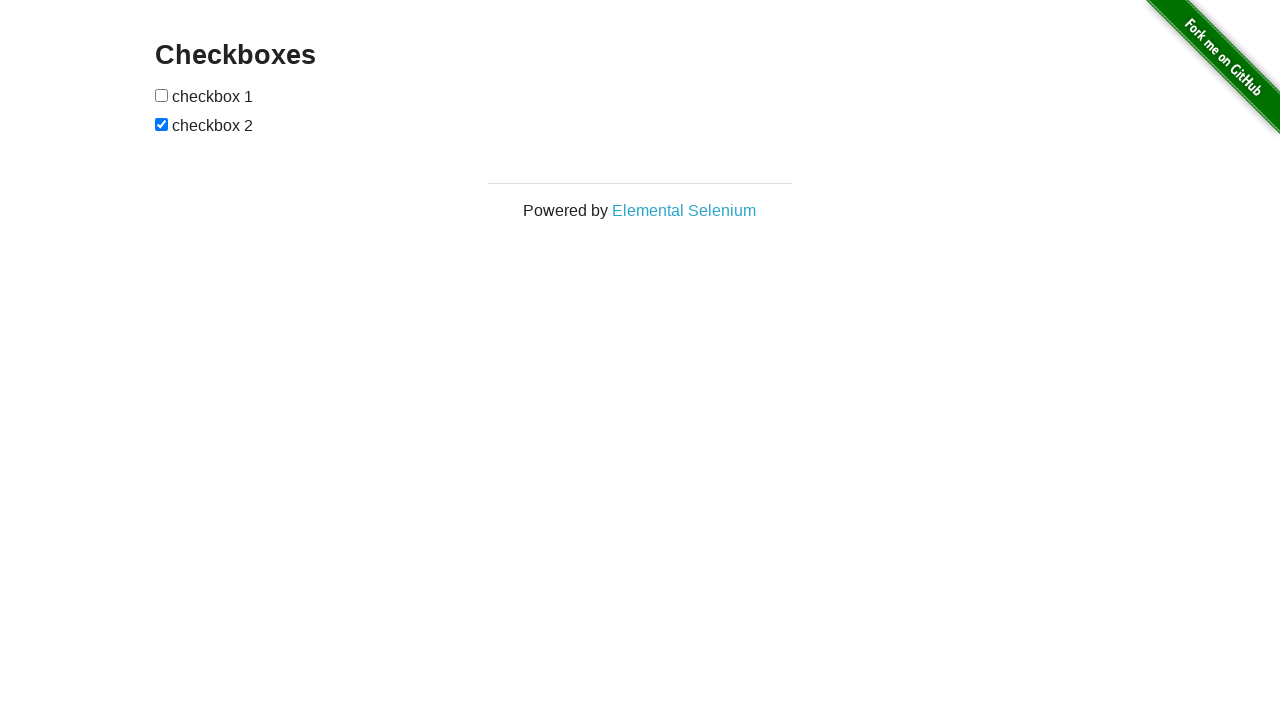

Clicked first checkbox to check it at (162, 95) on xpath=//html/body/div[2]/div/div/form/input[1]
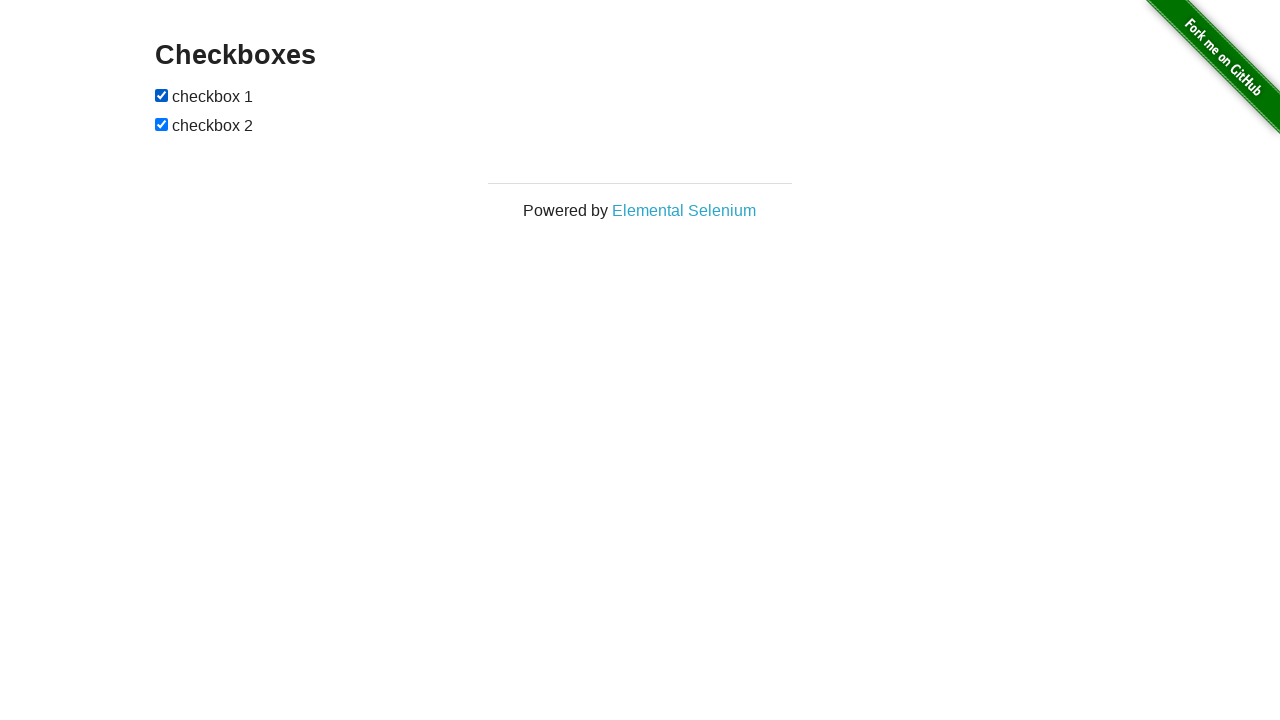

Verified first checkbox is now checked
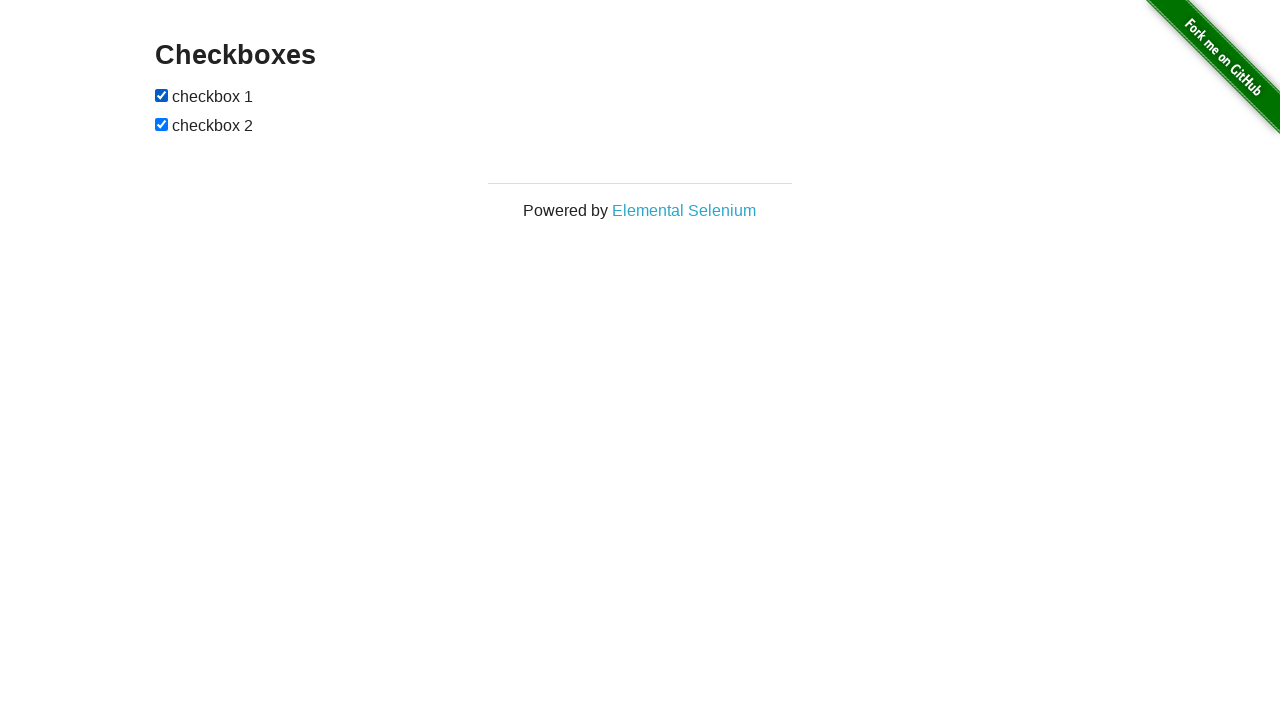

Located second checkbox element
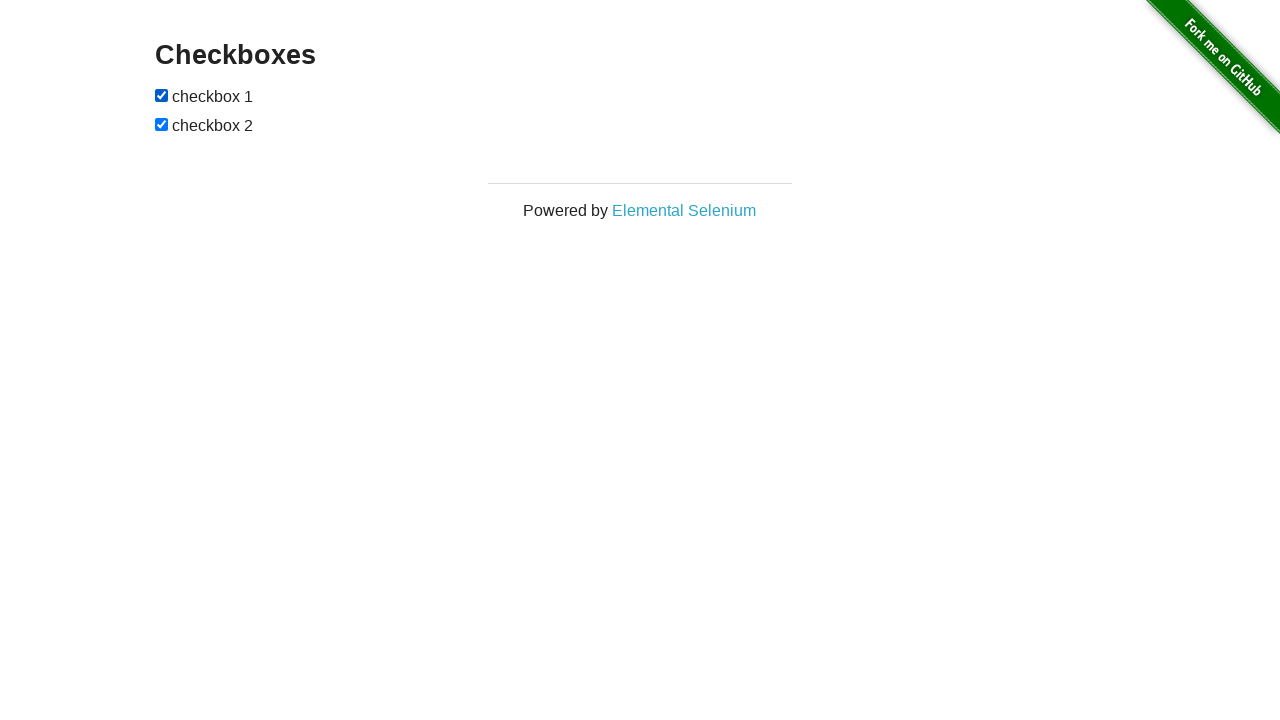

Verified second checkbox is initially checked
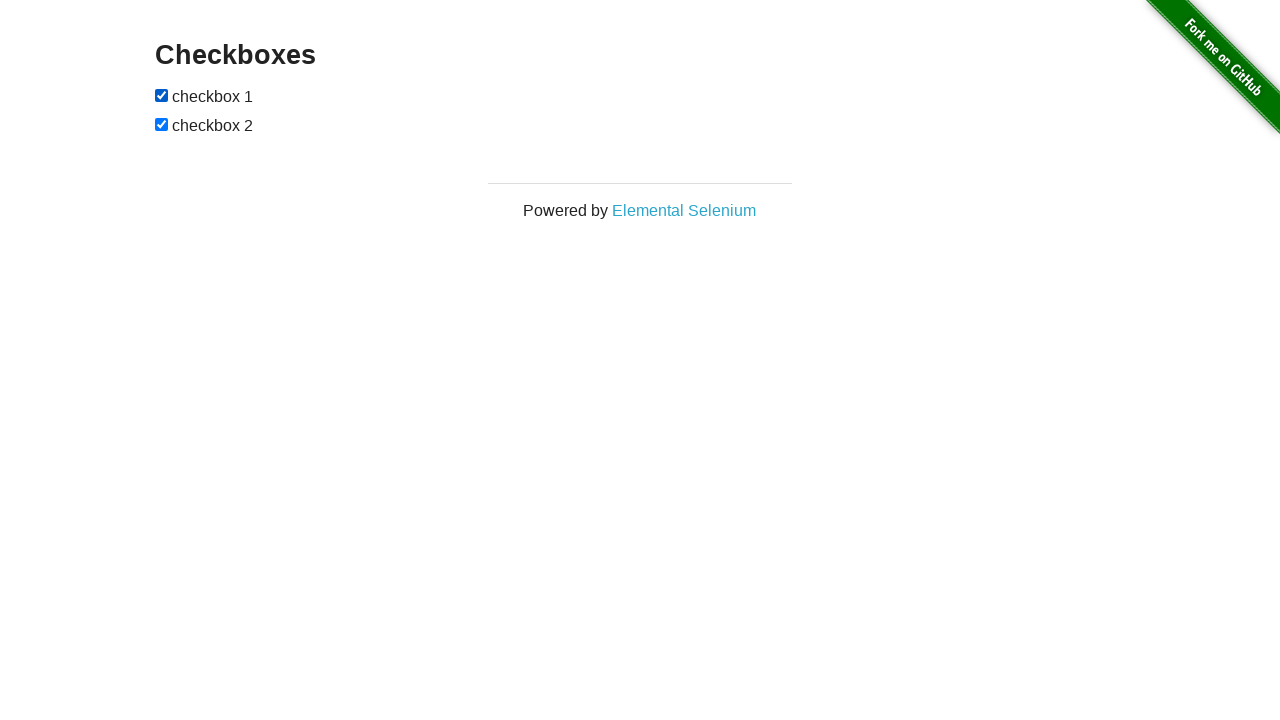

Clicked second checkbox to uncheck it at (162, 124) on xpath=//html/body/div[2]/div/div/form/input[2]
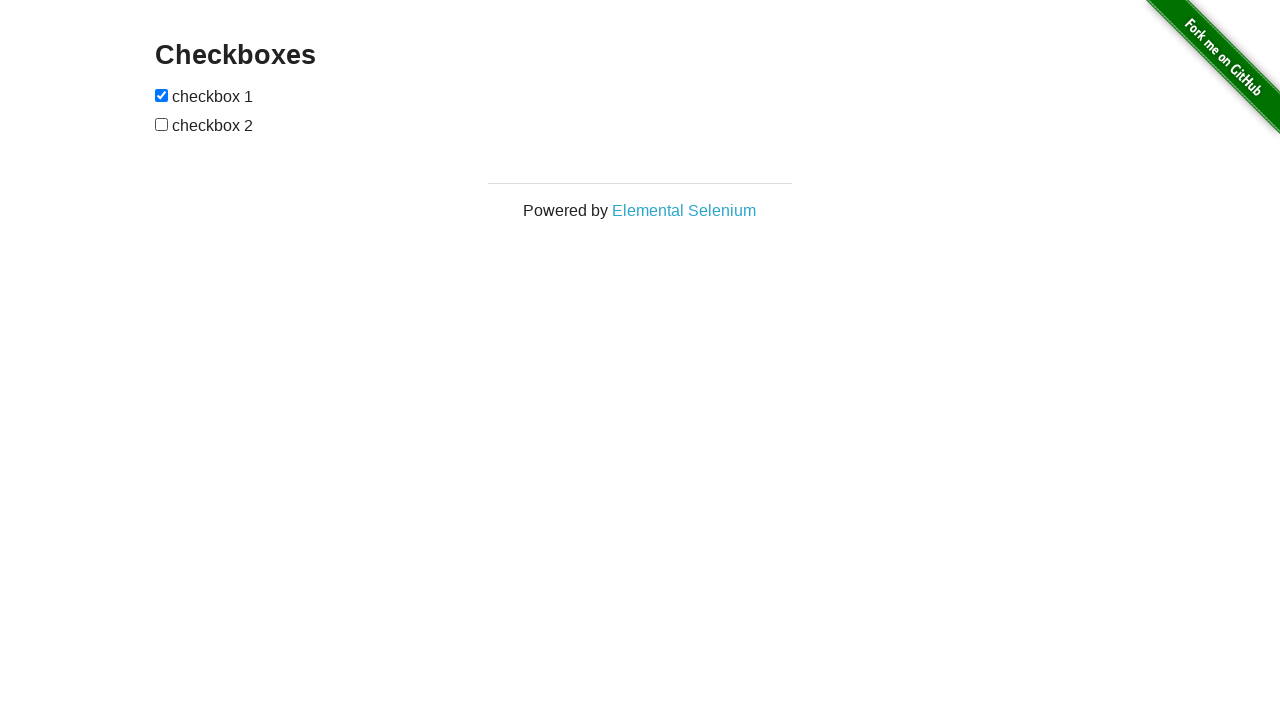

Verified second checkbox is now unchecked
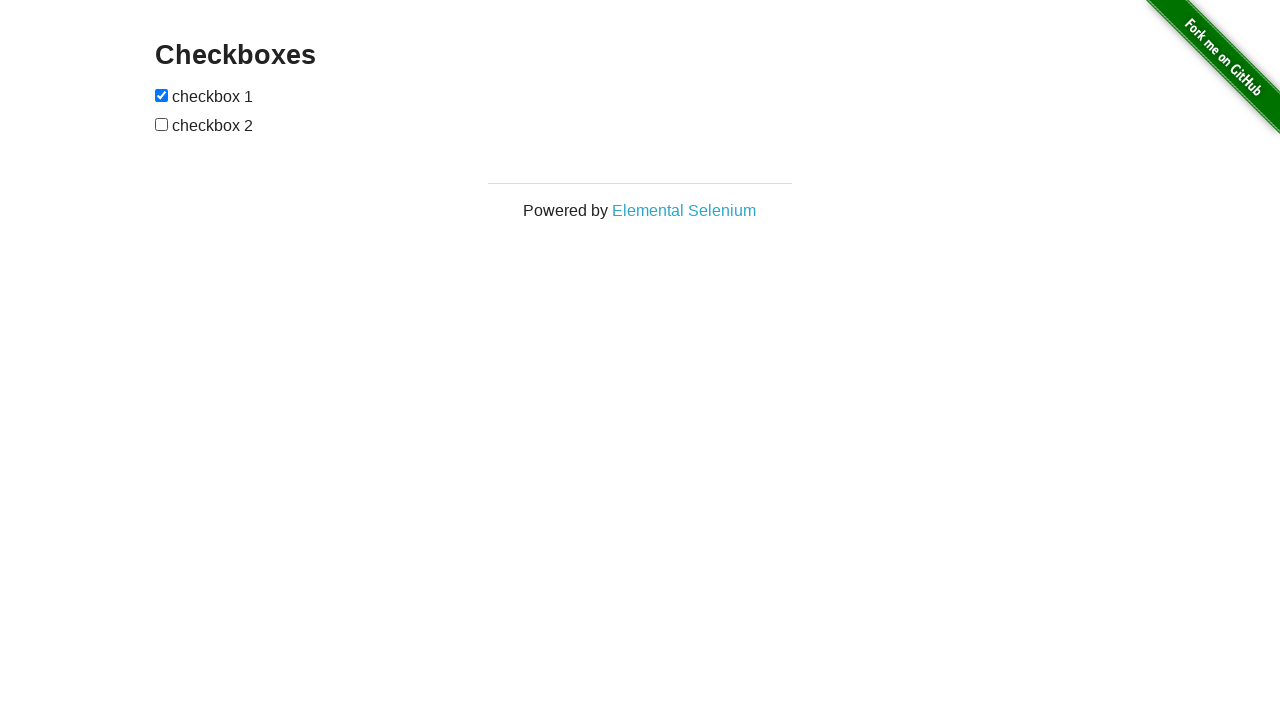

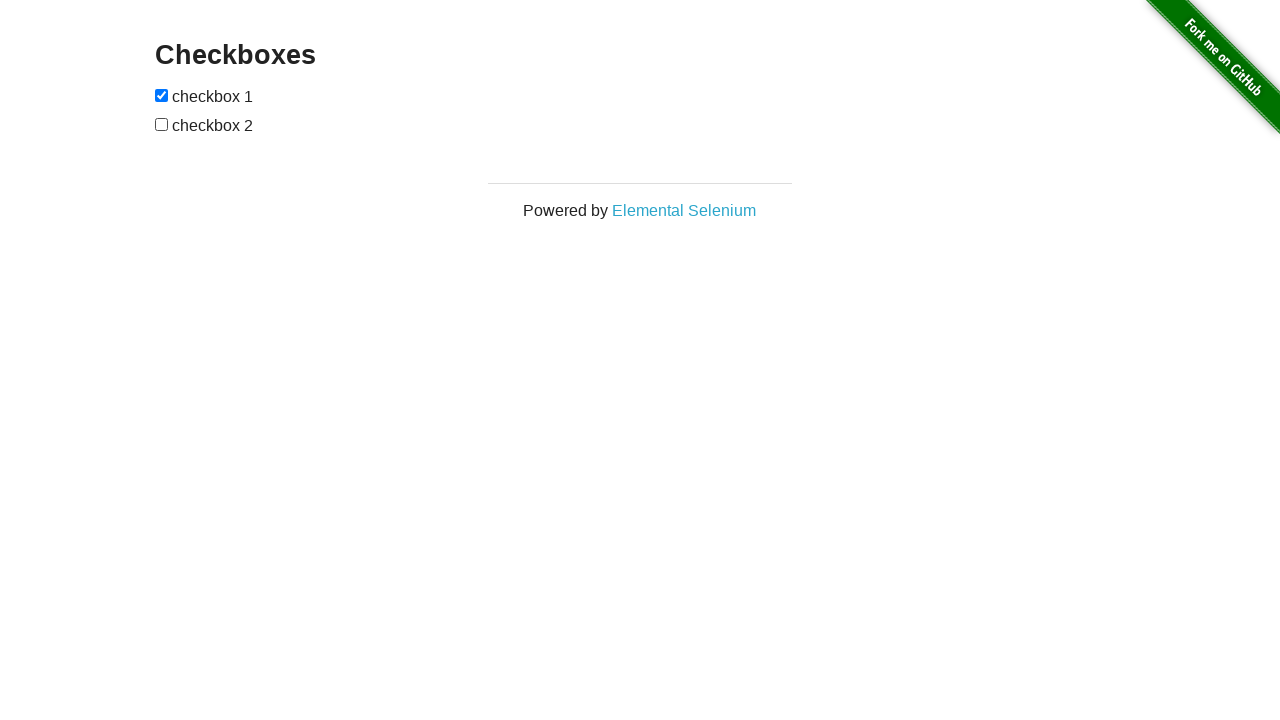